Tests dropdown functionality by navigating to the dropdown page and selecting different options using various selection methods (by text, value, and index).

Starting URL: http://the-internet.herokuapp.com/

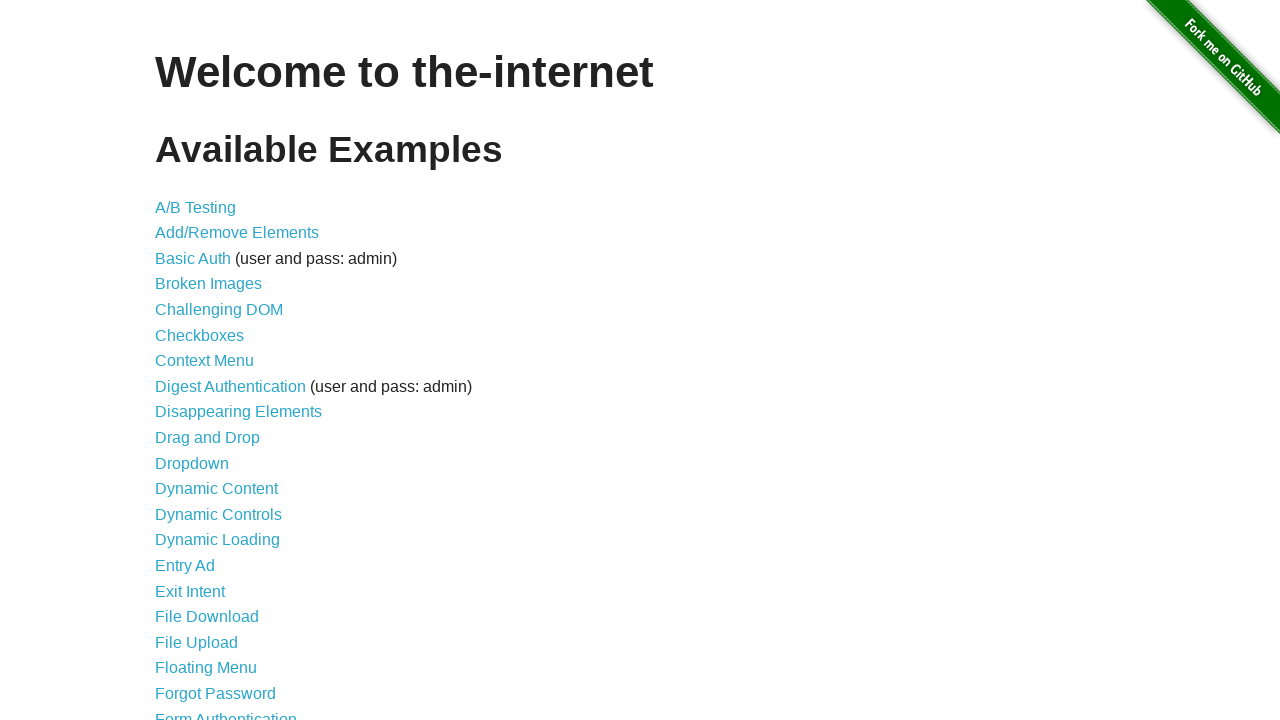

Clicked dropdown link to navigate to dropdown page at (192, 463) on a[href='/dropdown']
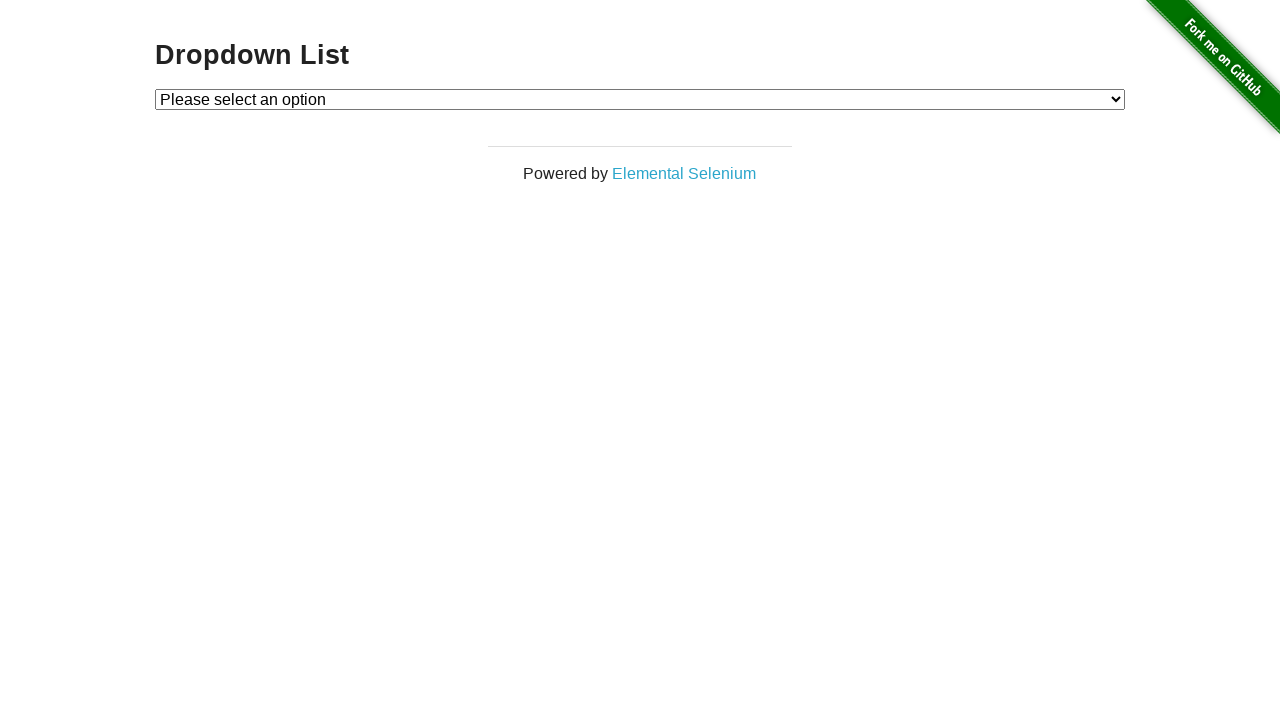

Dropdown element loaded and is visible
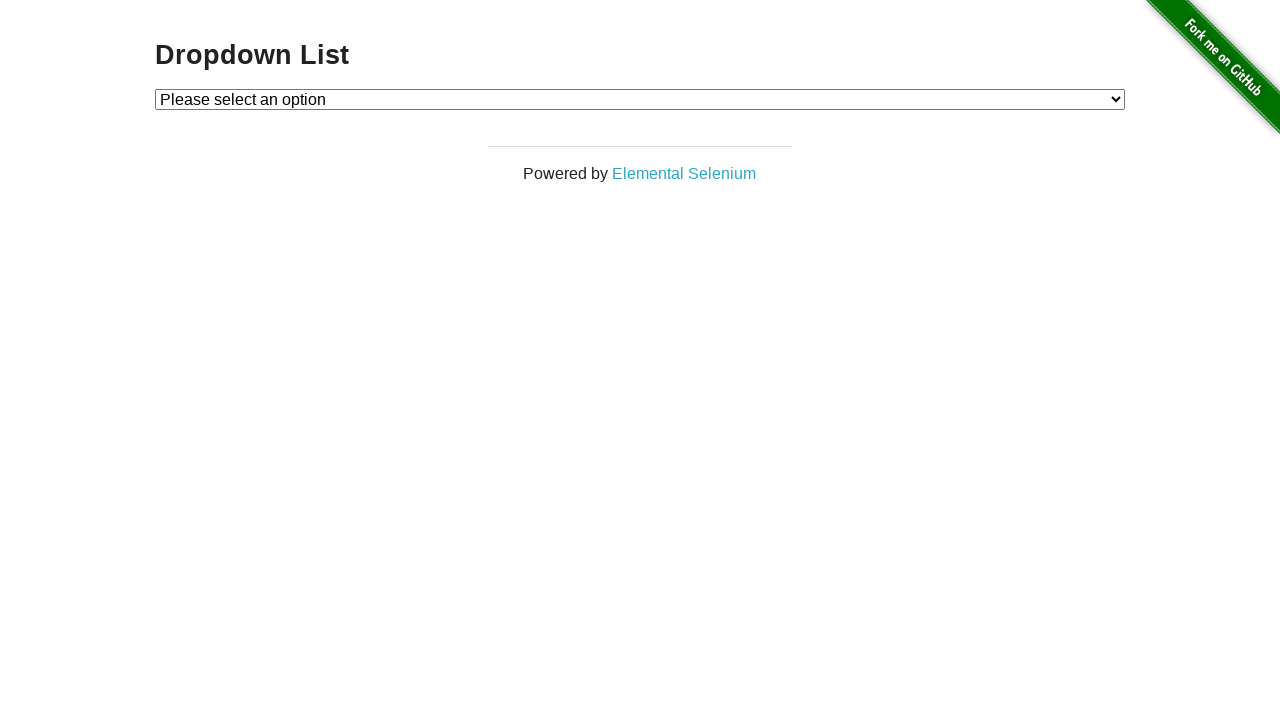

Selected Option 2 from dropdown by visible text on #dropdown
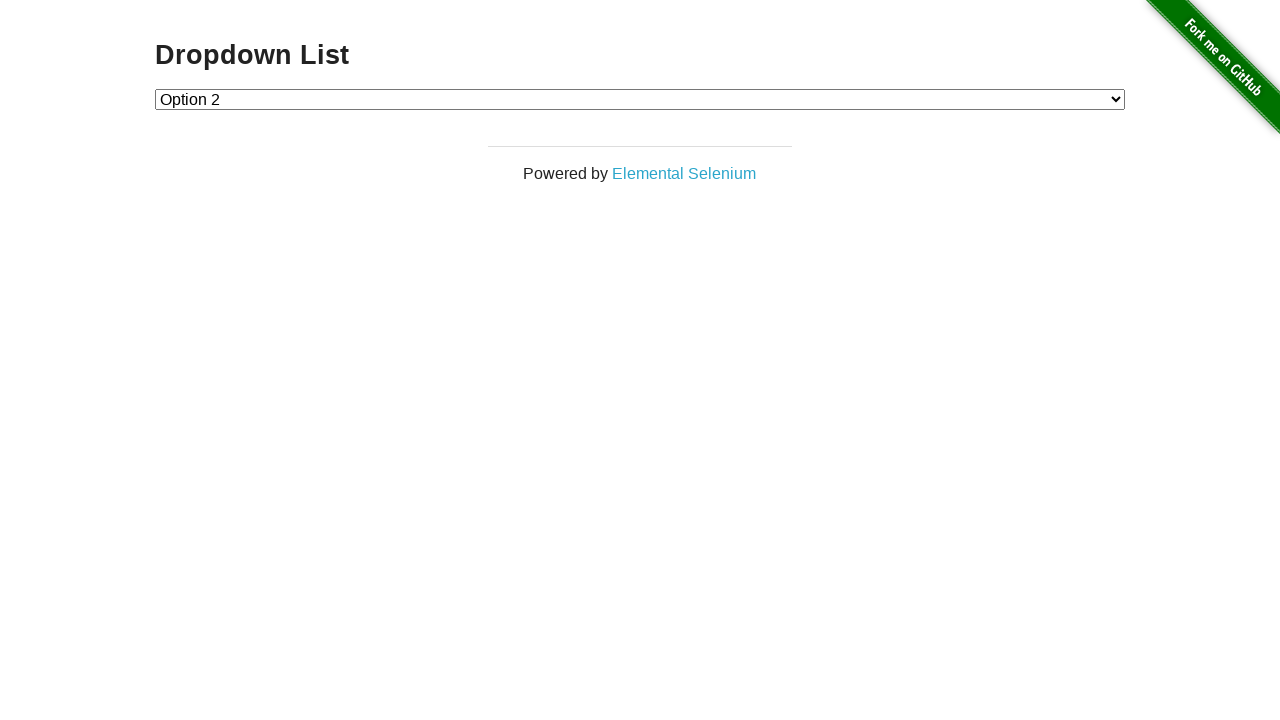

Selected Option 1 from dropdown by value on #dropdown
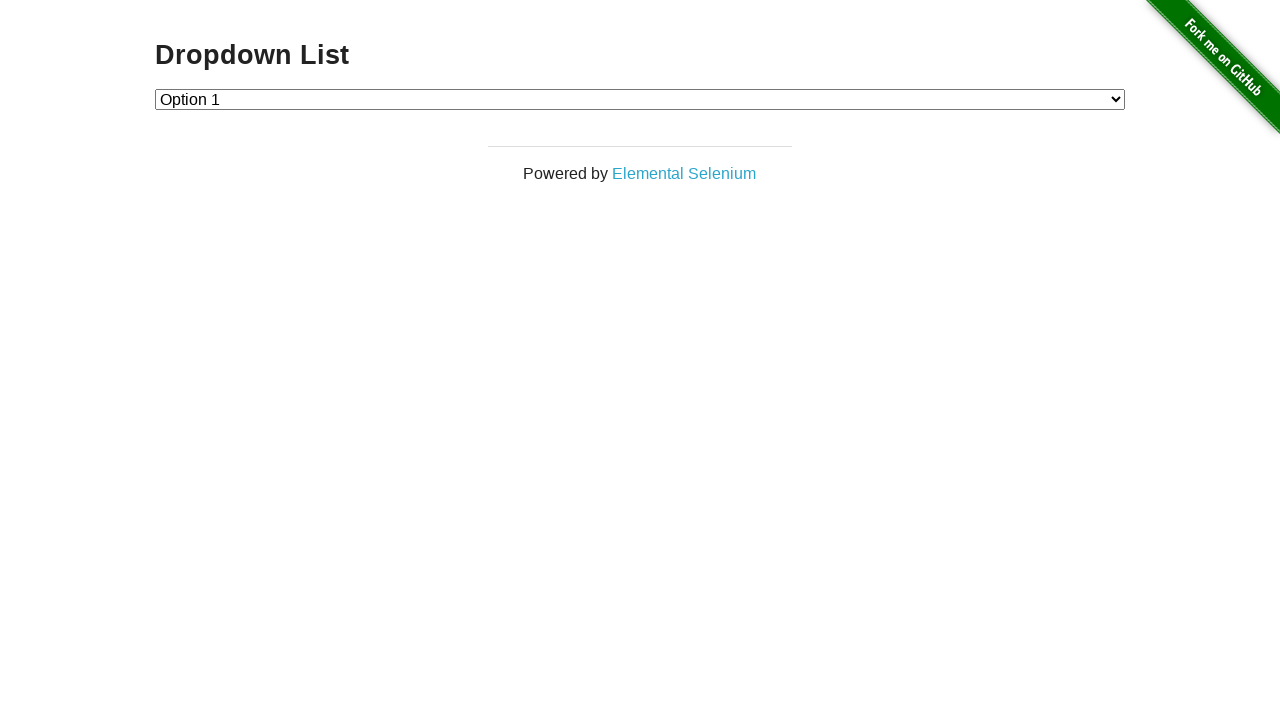

Selected Option 2 from dropdown by index on #dropdown
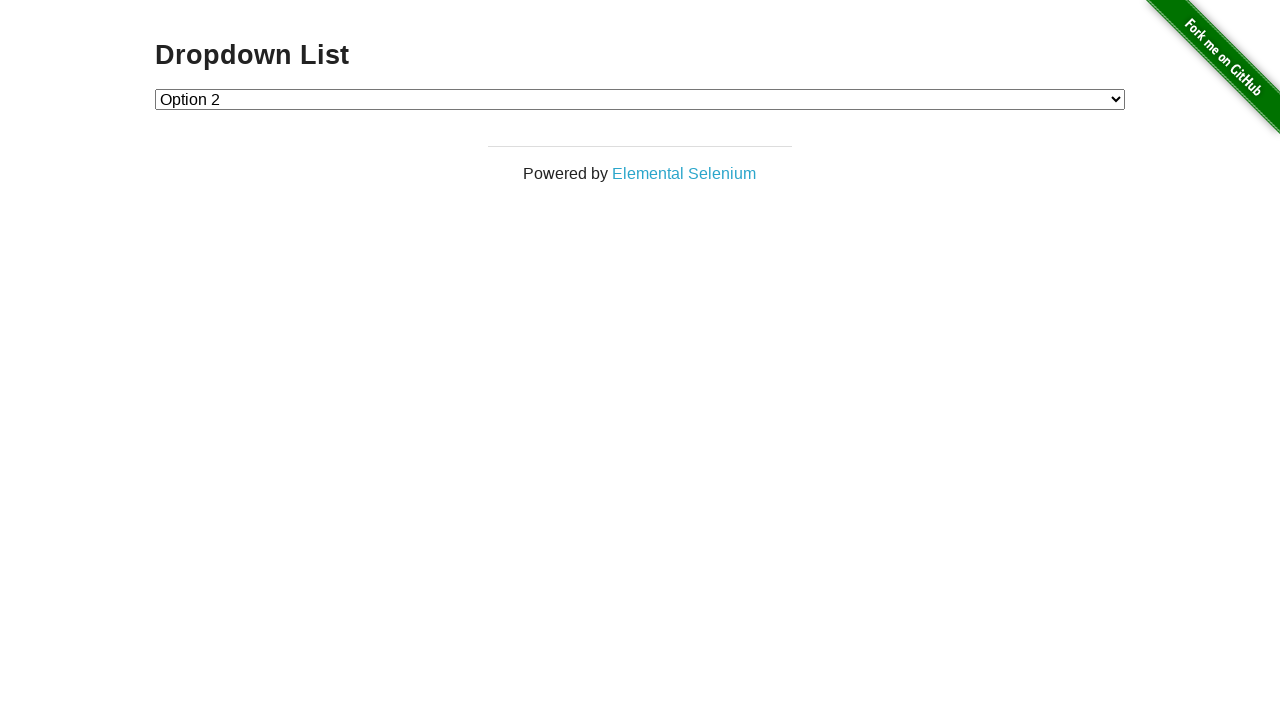

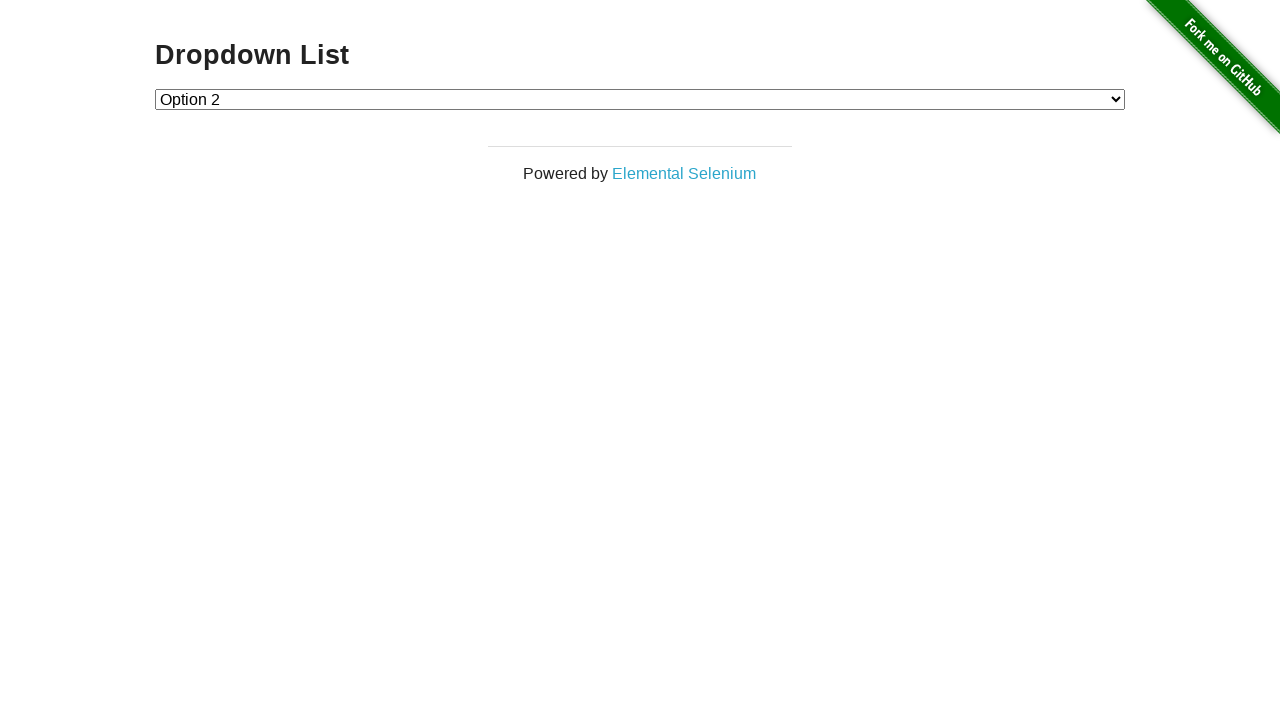